Tests clicking a JS Alert button, accepting the alert, and verifying the result message displays correctly

Starting URL: https://the-internet.herokuapp.com/javascript_alerts

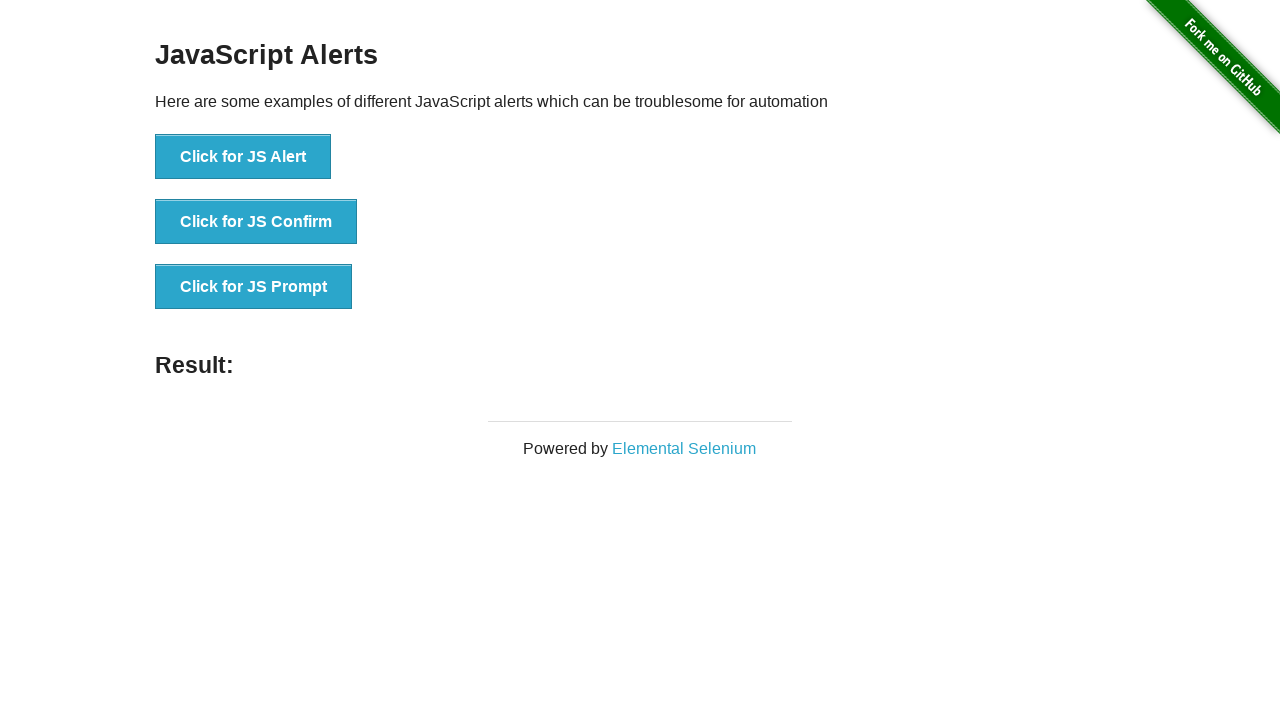

Clicked the 'Click for JS Alert' button at (243, 157) on xpath=//button[text()='Click for JS Alert']
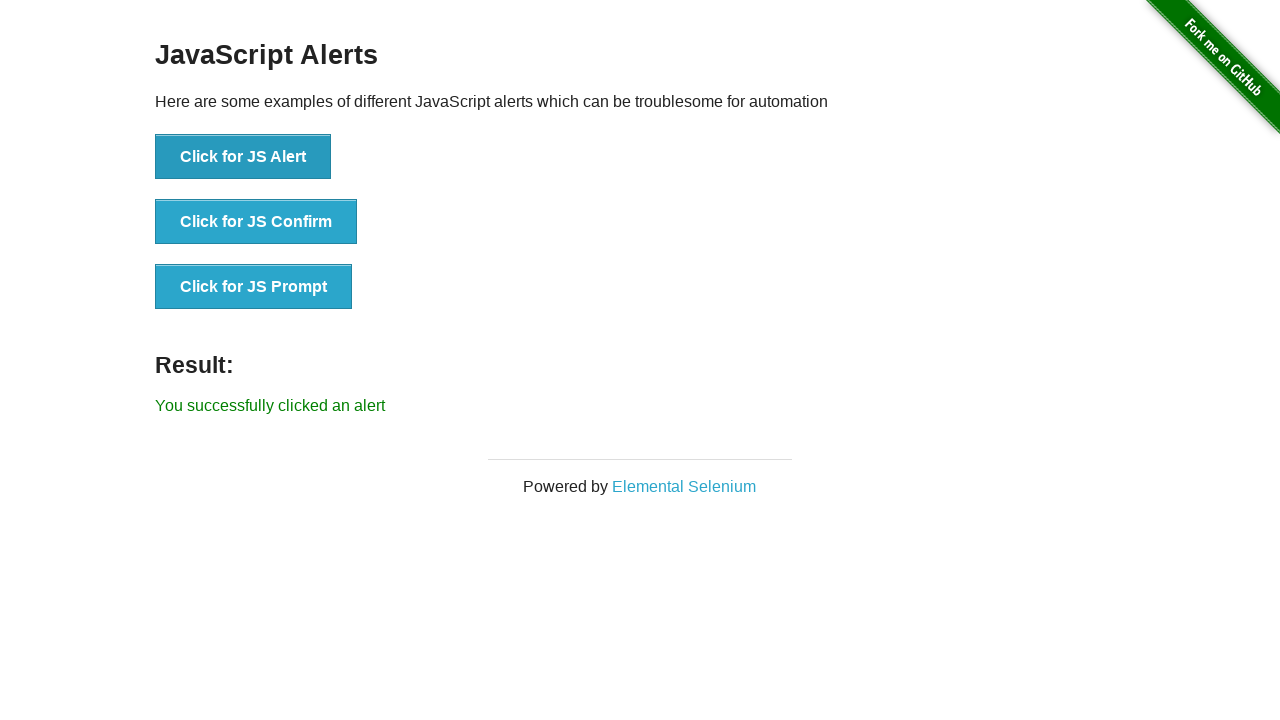

Set up dialog handler to accept alerts
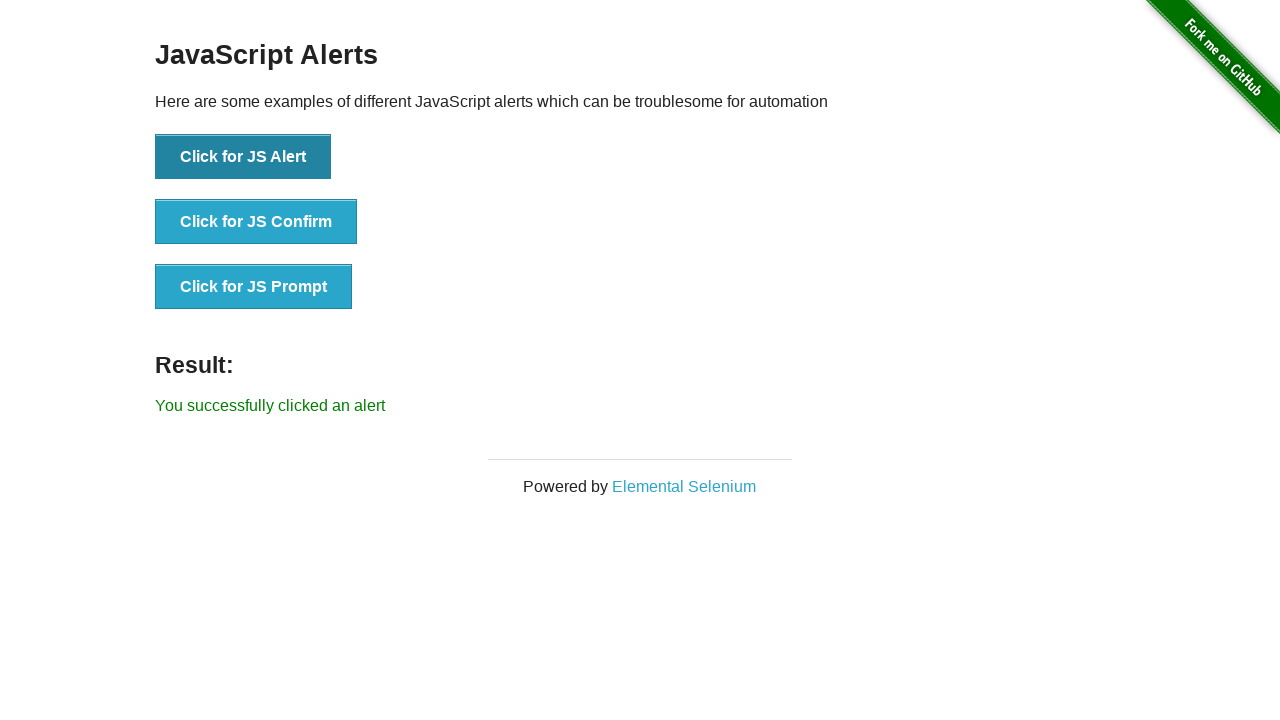

Result message displayed after accepting the alert
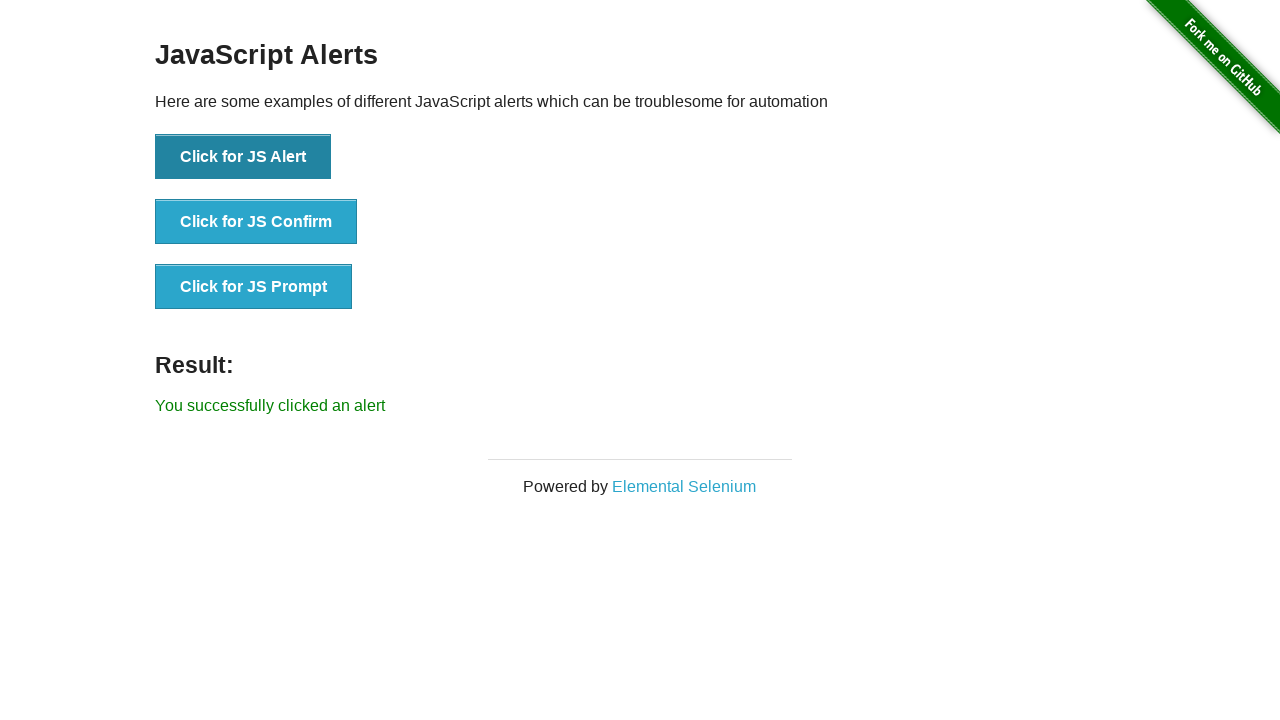

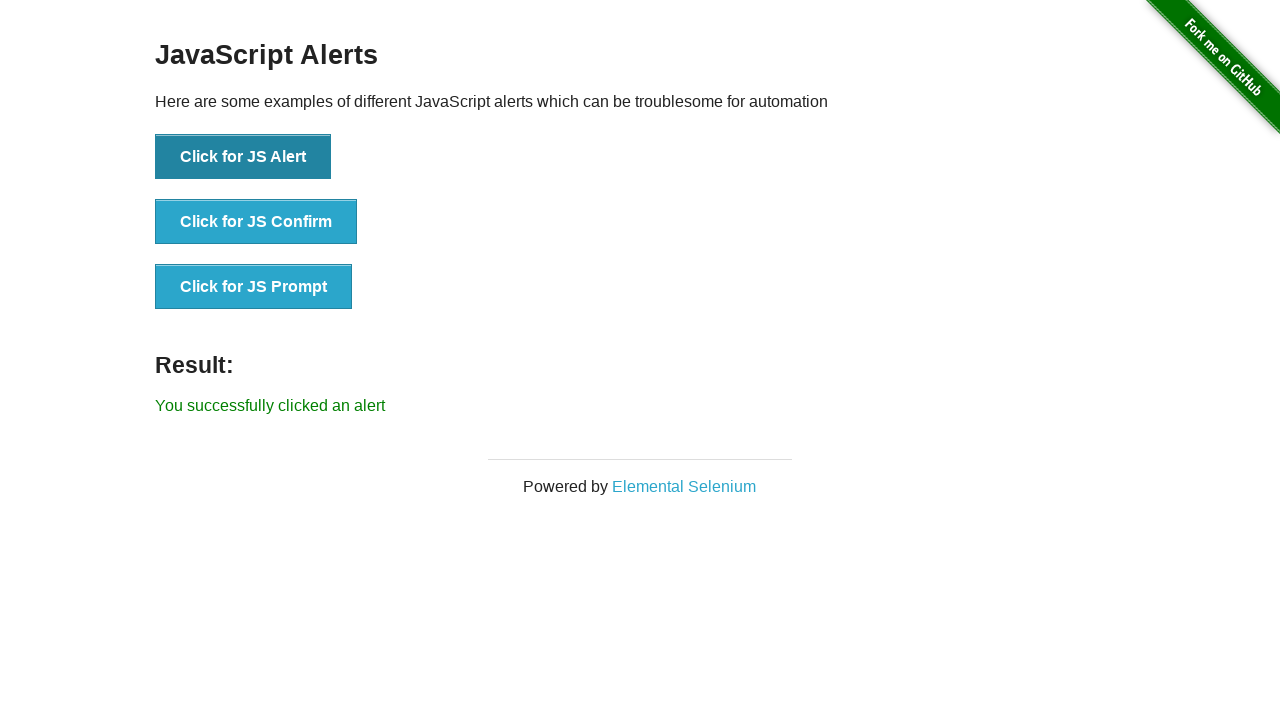